Tests a registration page by navigating to it, filling in username and email fields, clicking the register button, and verifying the submitted data appears in the results table.

Starting URL: https://material.playwrightvn.com/

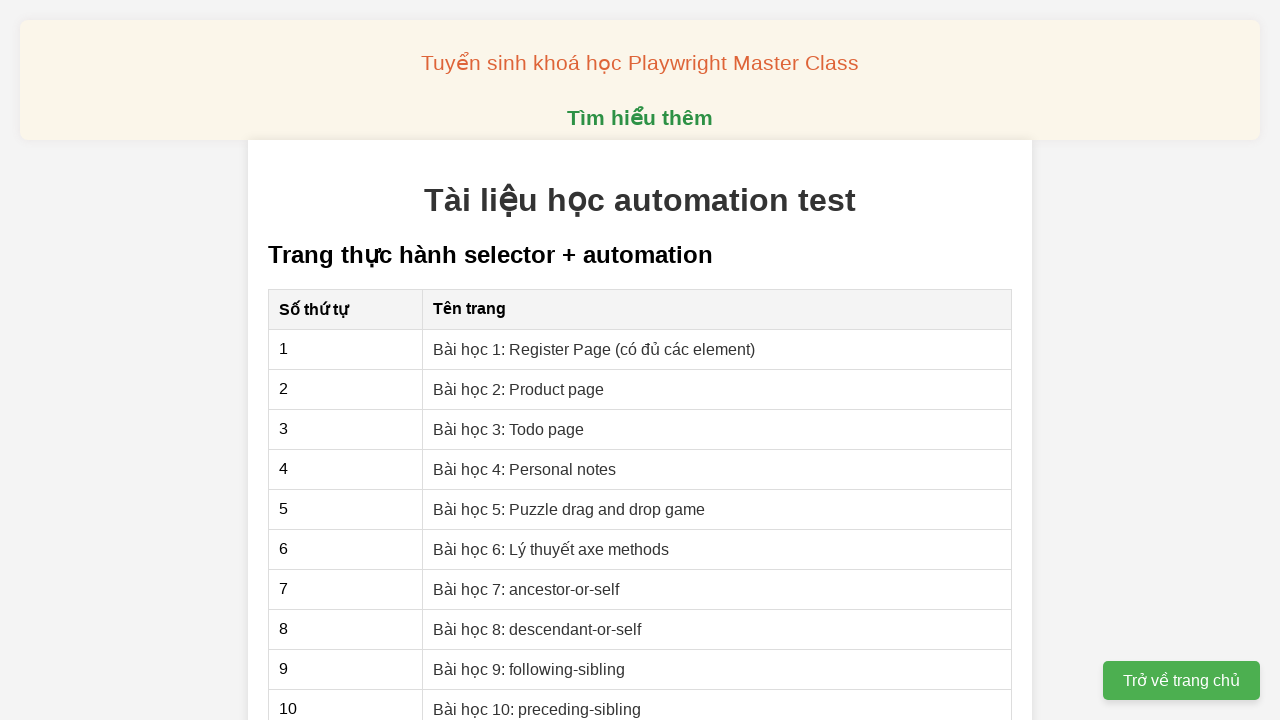

Clicked on 'Bài học 1: Register Page' link at (594, 349) on xpath=//a[@href="01-xpath-register-page.html"]
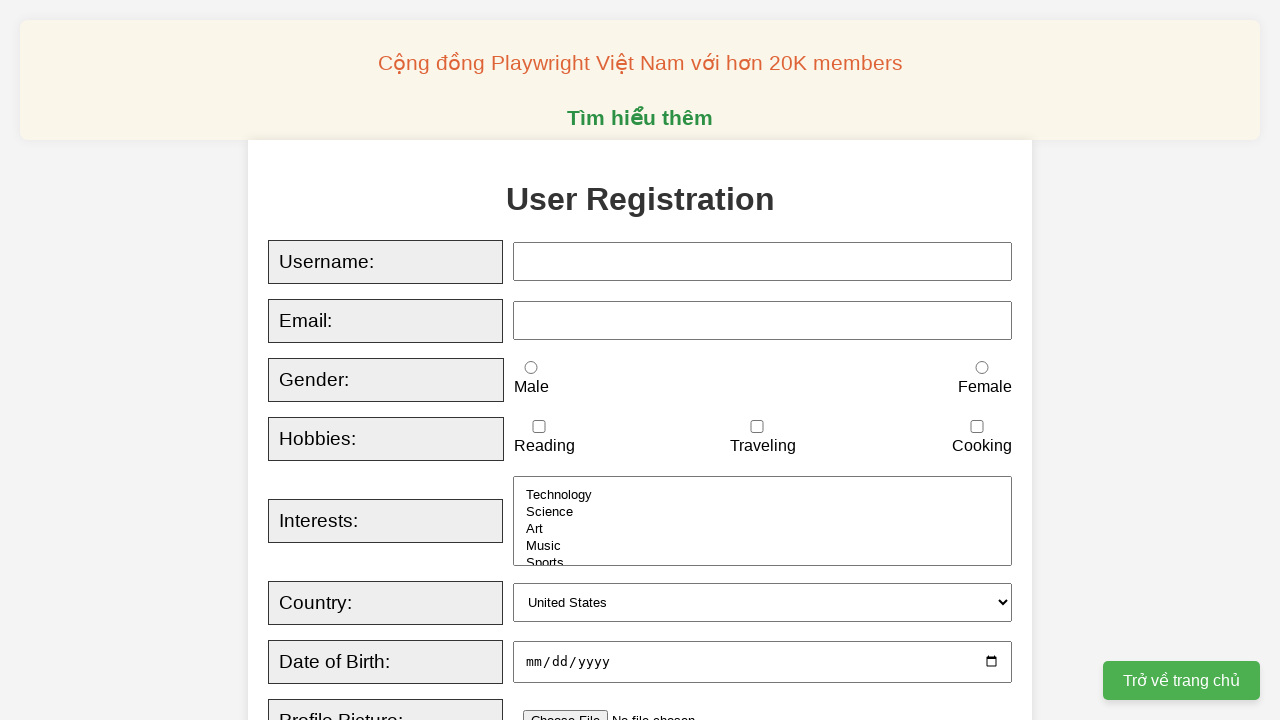

Filled username field with 'TestUser2024' on xpath=//input[@id="username"]
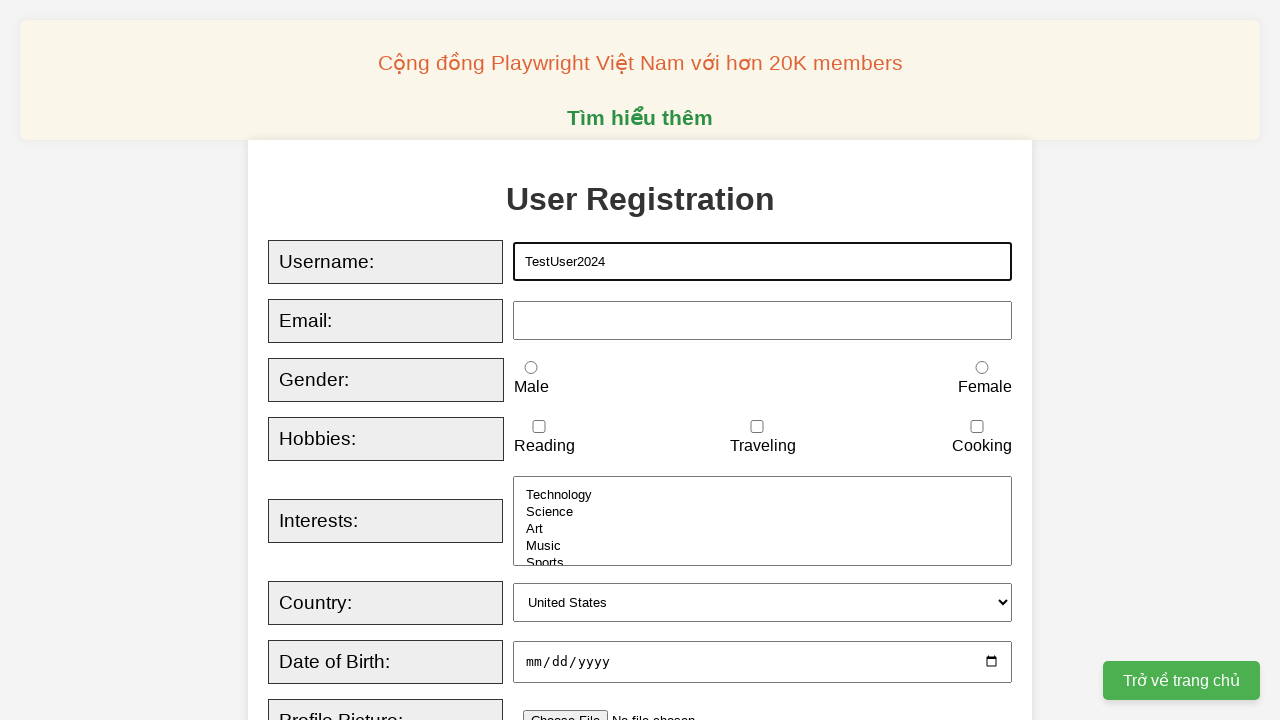

Filled email field with 'testuser2024@example.com' on xpath=//input[@id="email"]
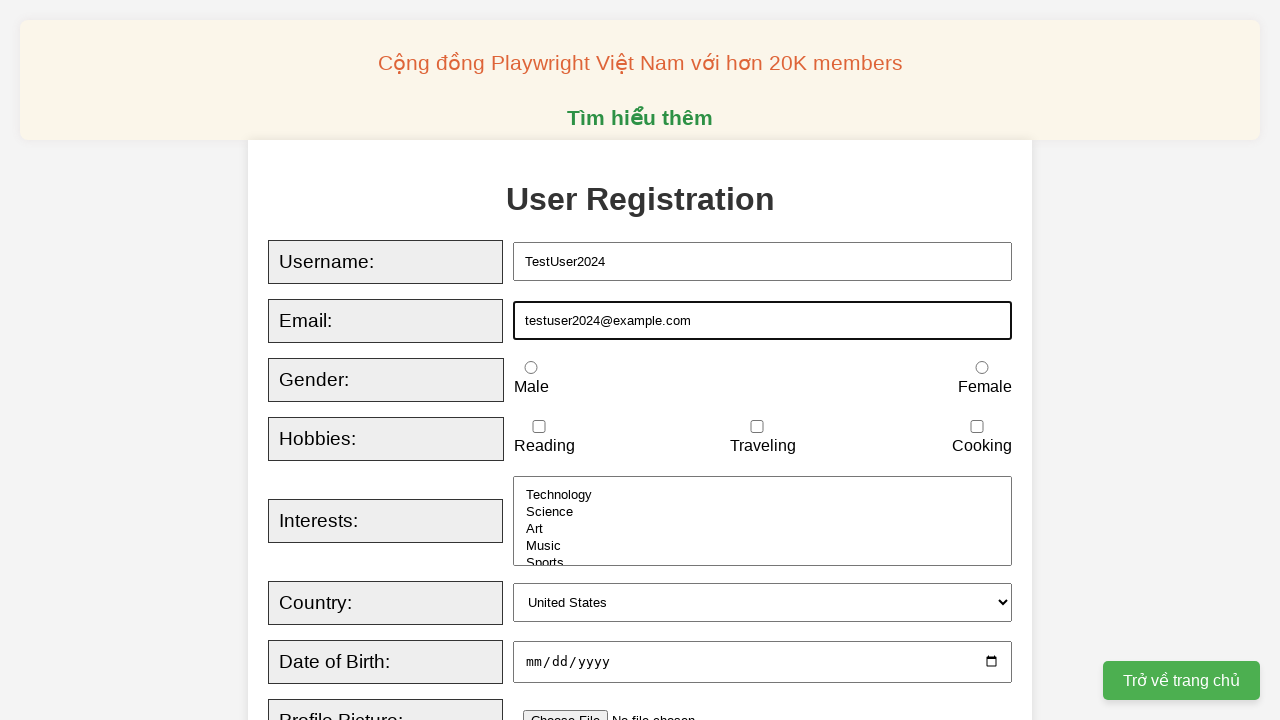

Clicked Register button to submit the form at (528, 360) on xpath=//button[@type="submit"]
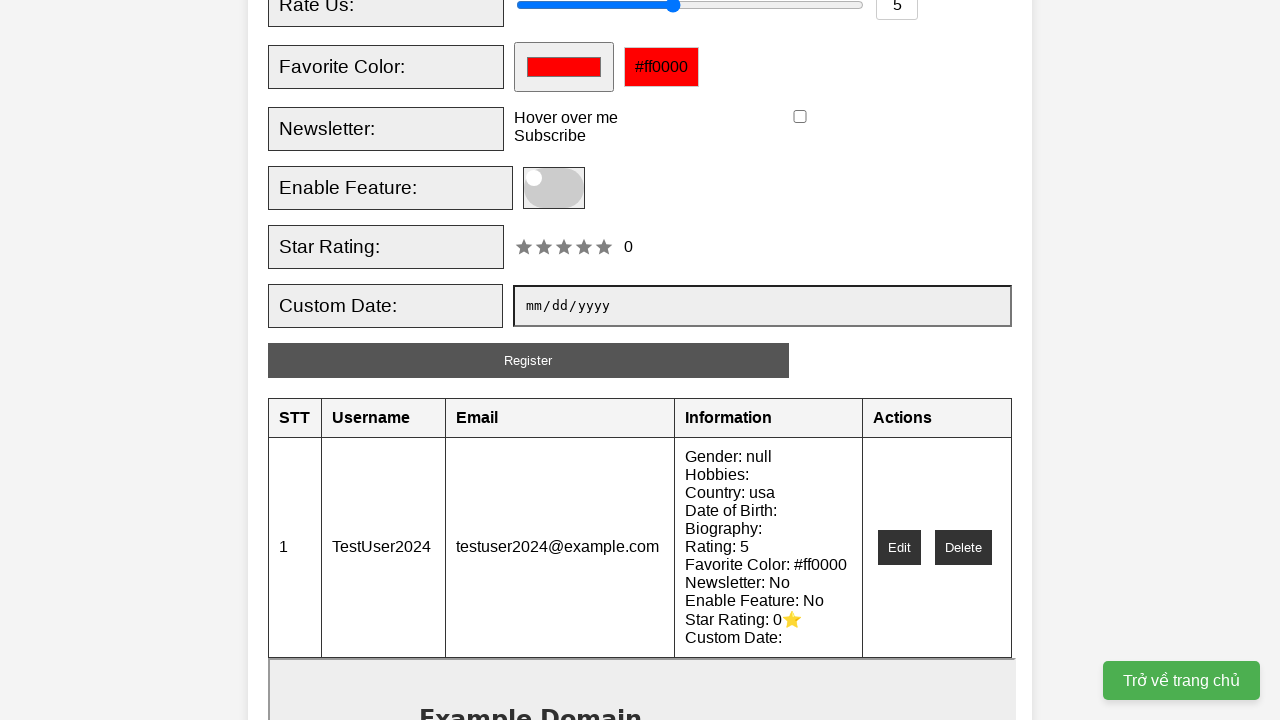

Verified that username 'TestUser2024' appears in results table
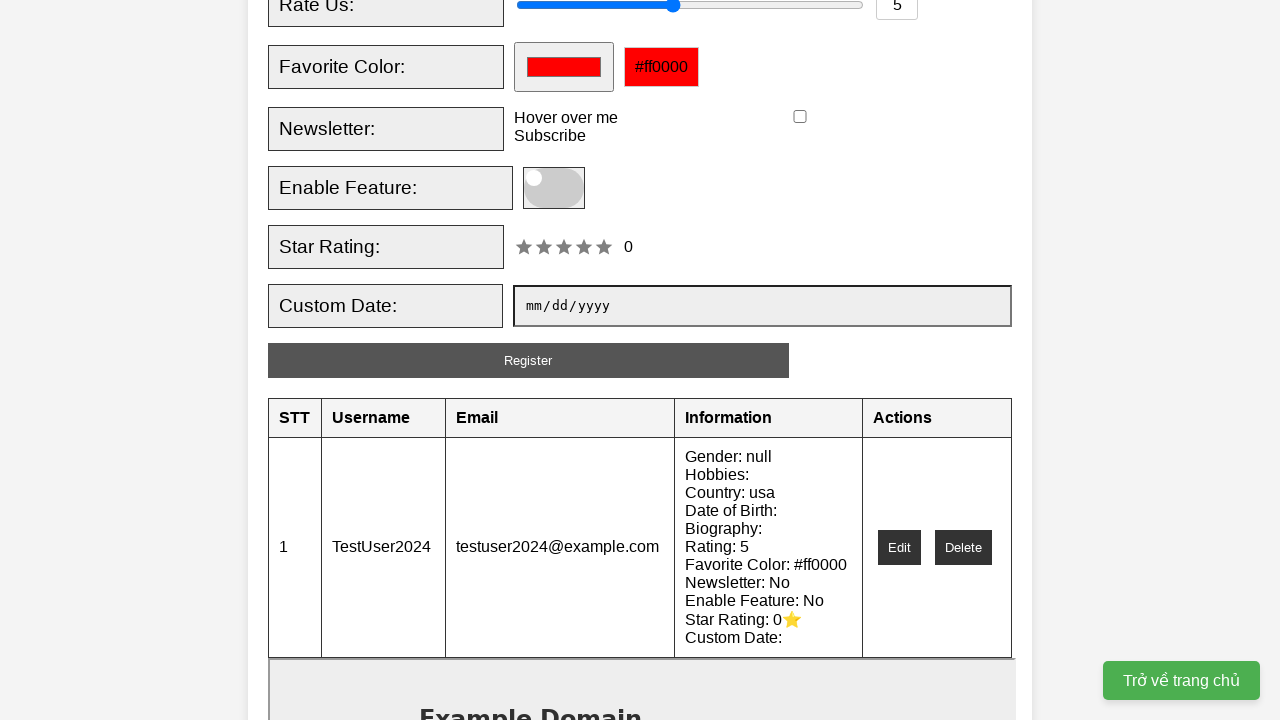

Verified that email 'testuser2024@example.com' appears in results table
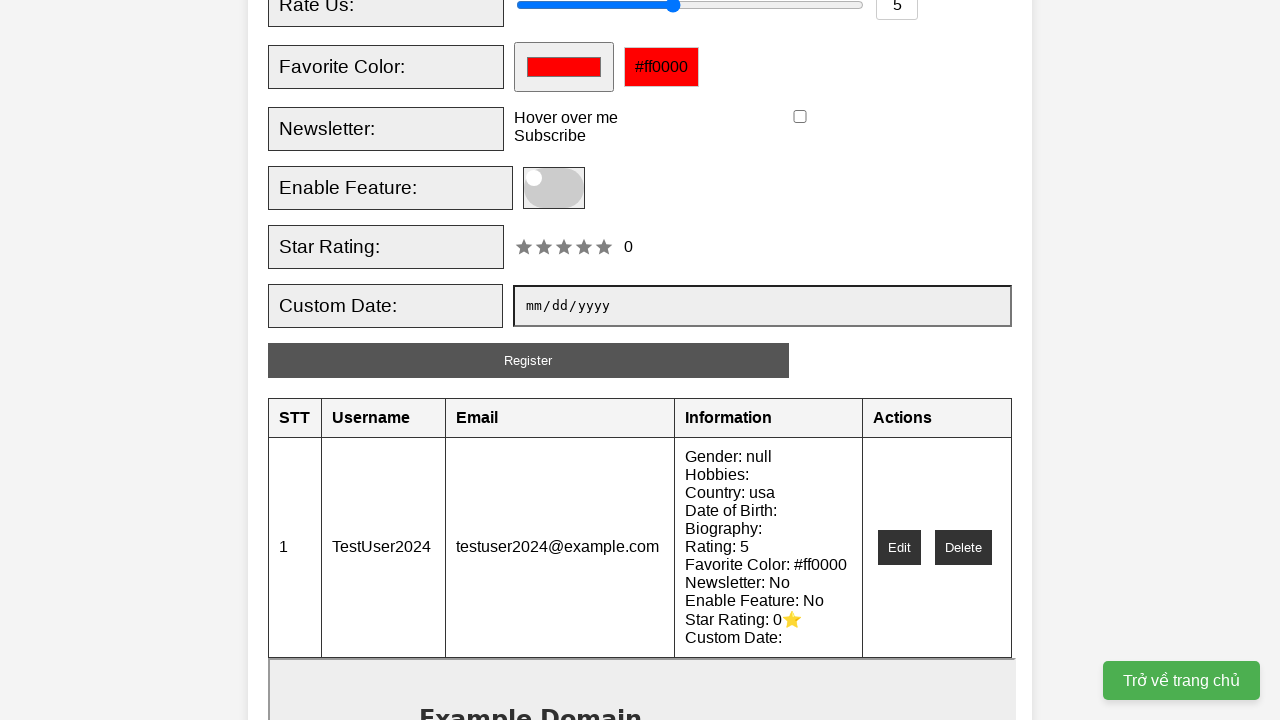

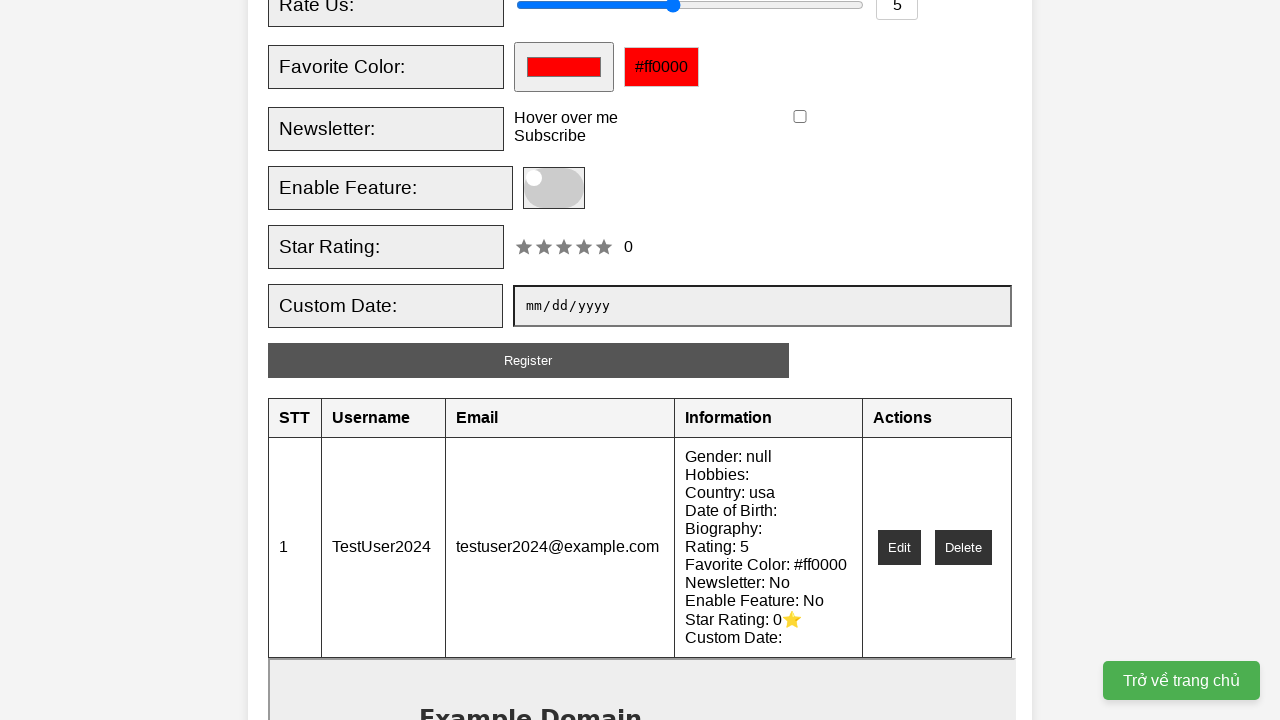